Tests mouse hover functionality by hovering over navigation menu items

Starting URL: https://demo.automationtesting.in/Dynamic.html

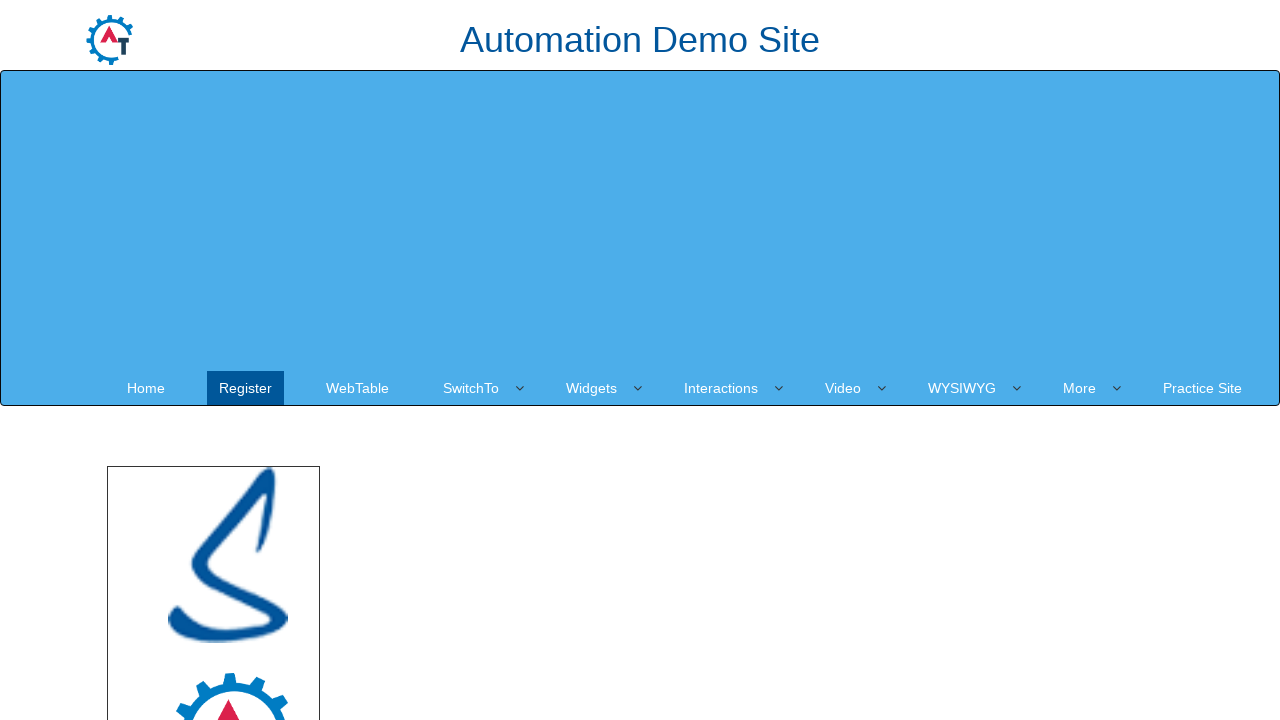

Hovered over SwitchTo navigation menu item at (471, 388) on text=SwitchTo
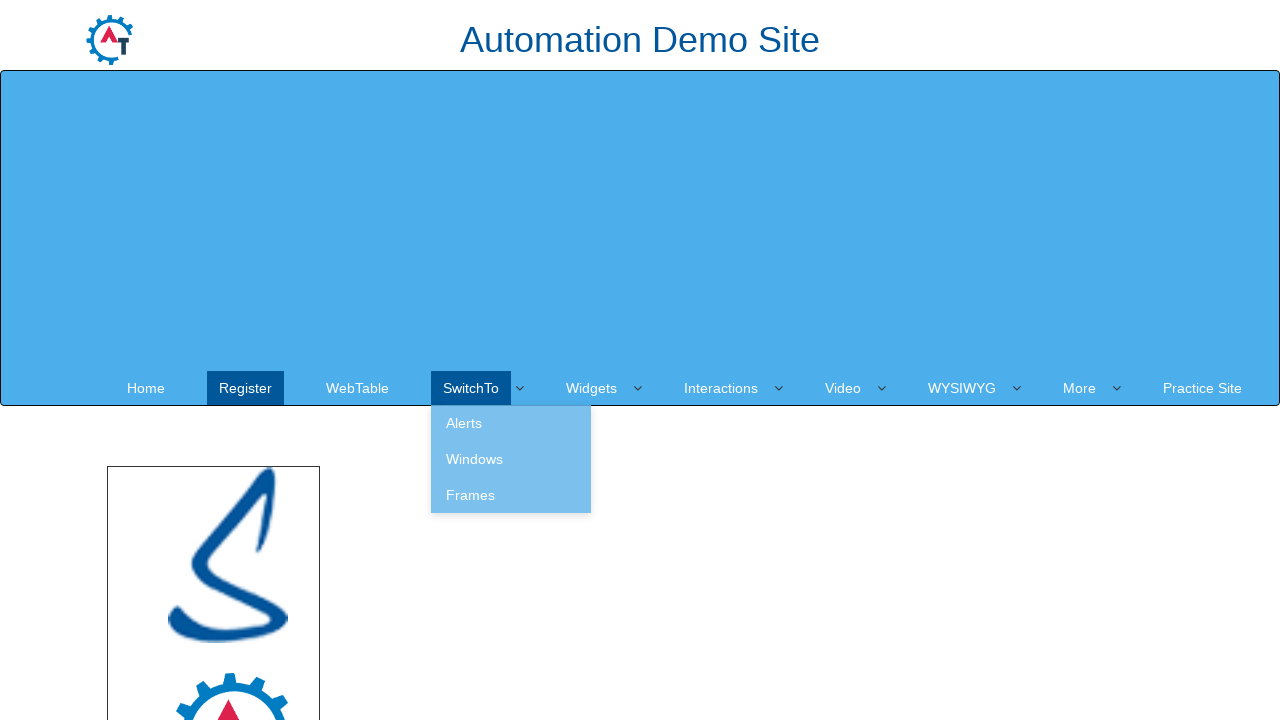

Hovered over Alerts submenu item at (511, 423) on text=Alerts
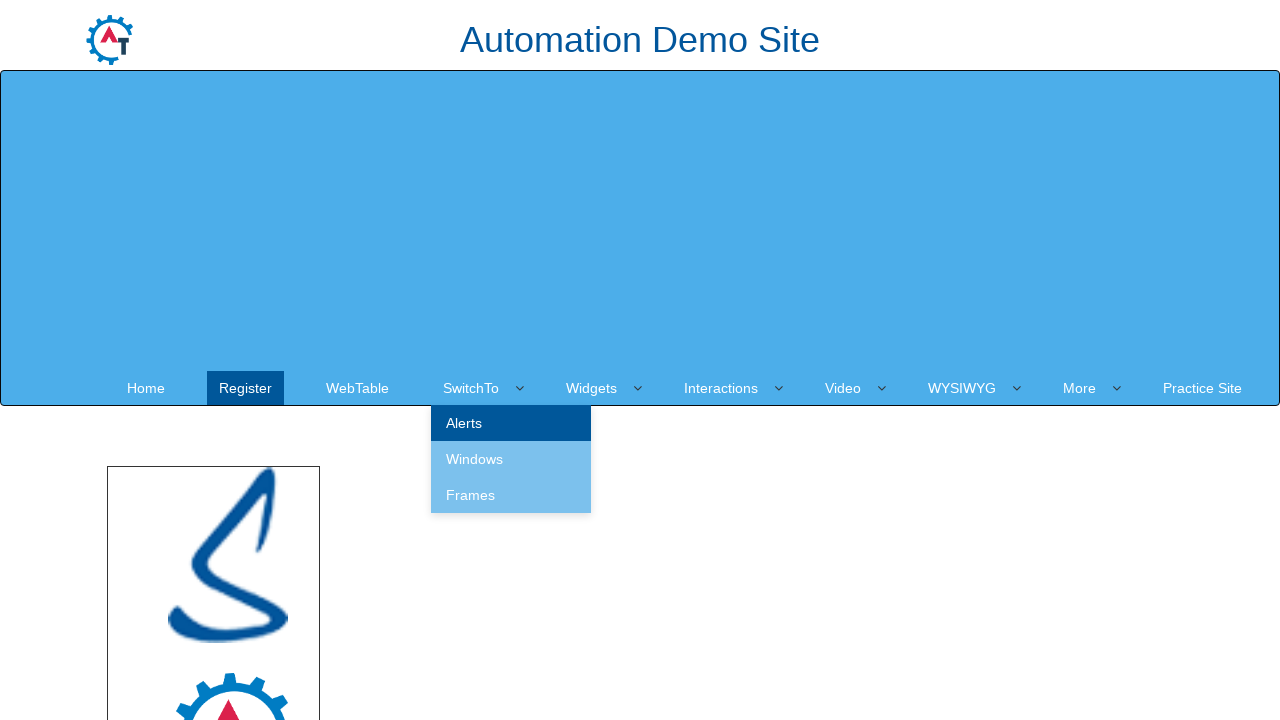

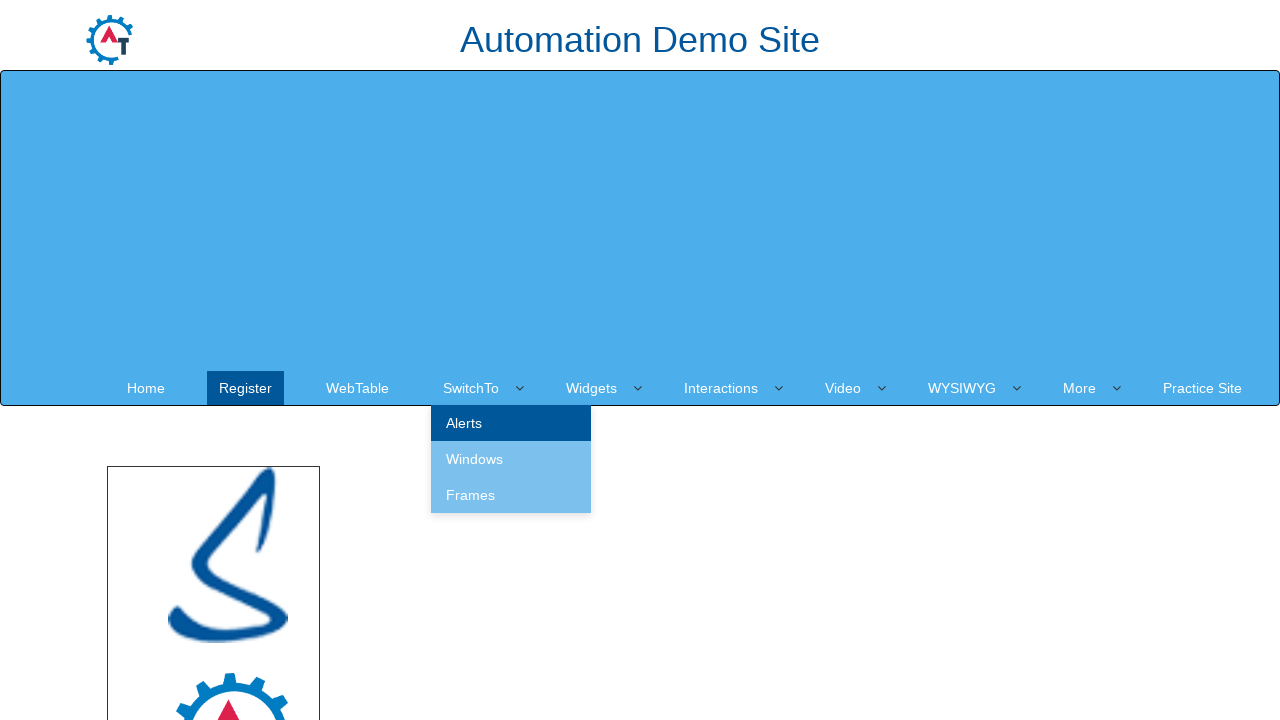